Tests keyboard navigation on Gmail's create account dropdown menu by clicking the create account button and using arrow keys to navigate menu options, then pressing Enter to select.

Starting URL: https://gmail.com

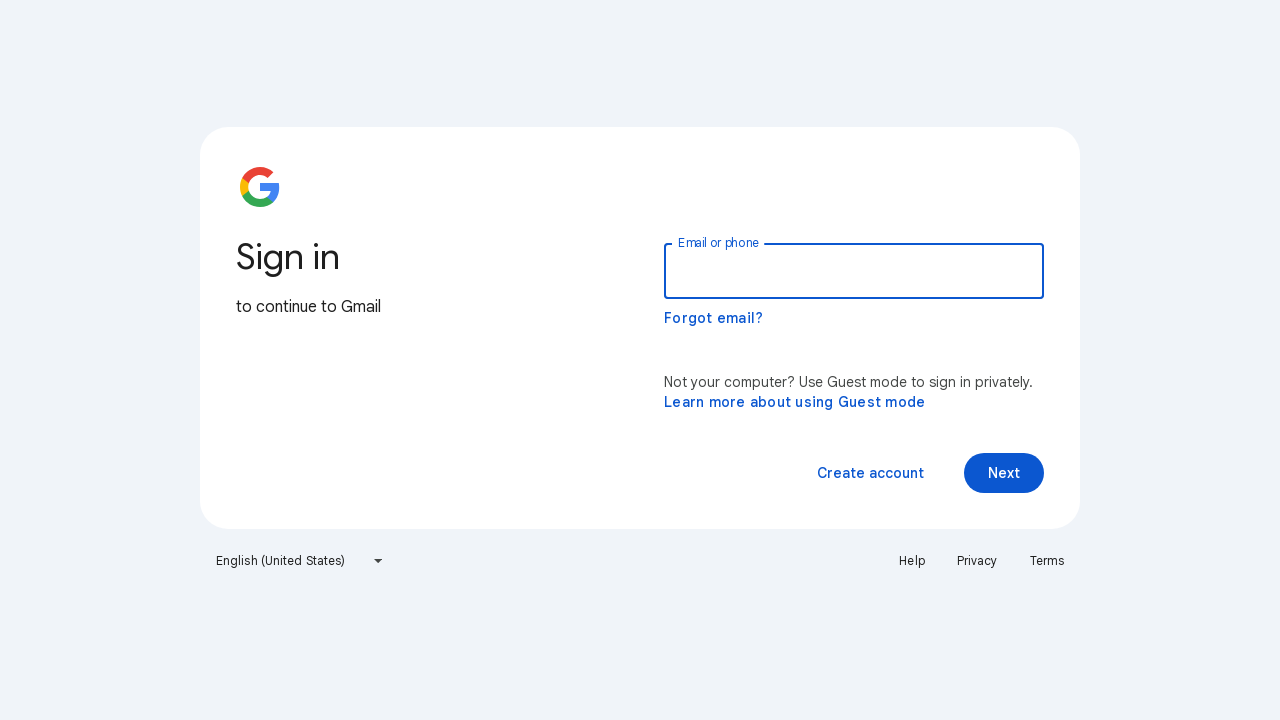

Clicked 'Create account' button at (870, 473) on xpath=//span[normalize-space()='Create account']
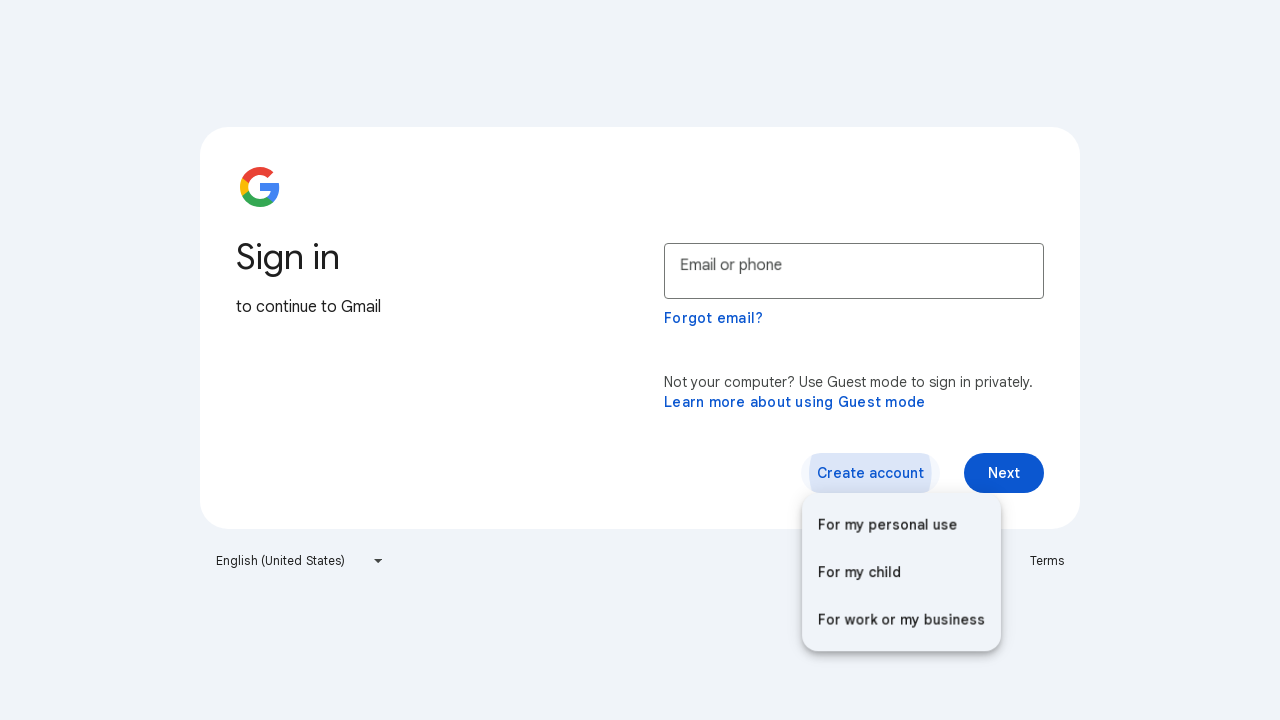

Waited for dropdown menu to appear
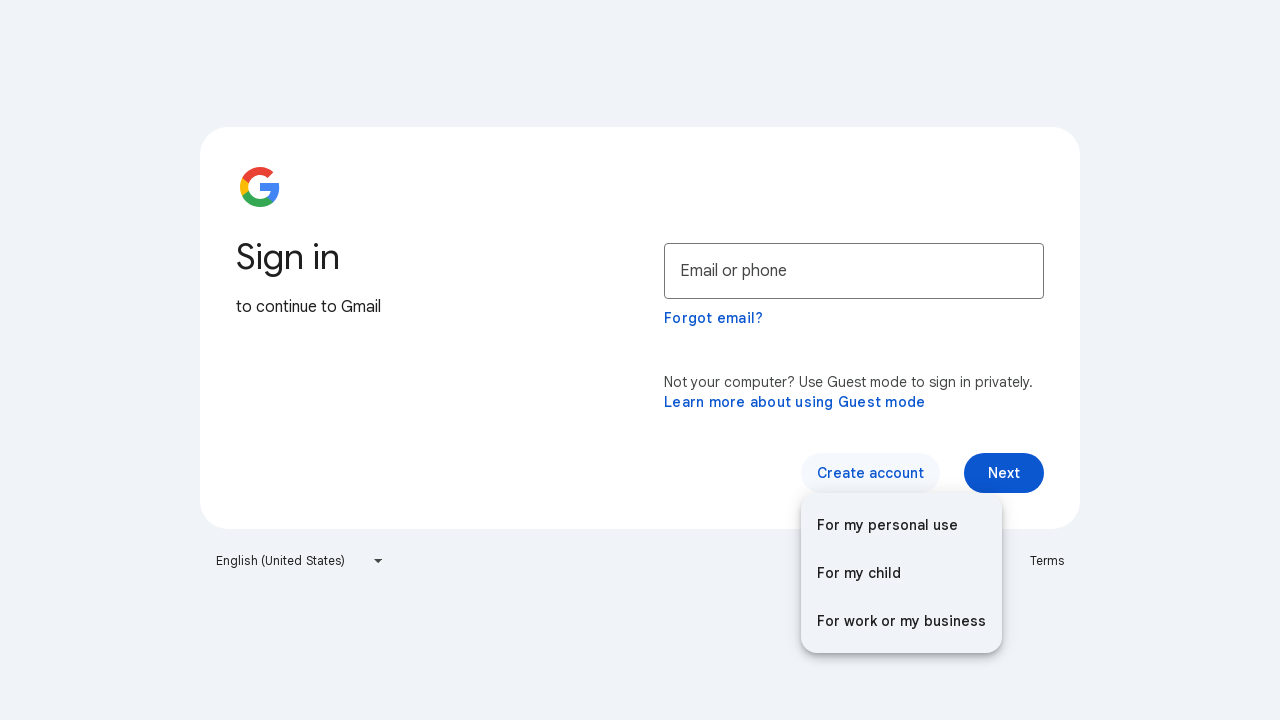

Pressed ArrowUp to navigate dropdown menu
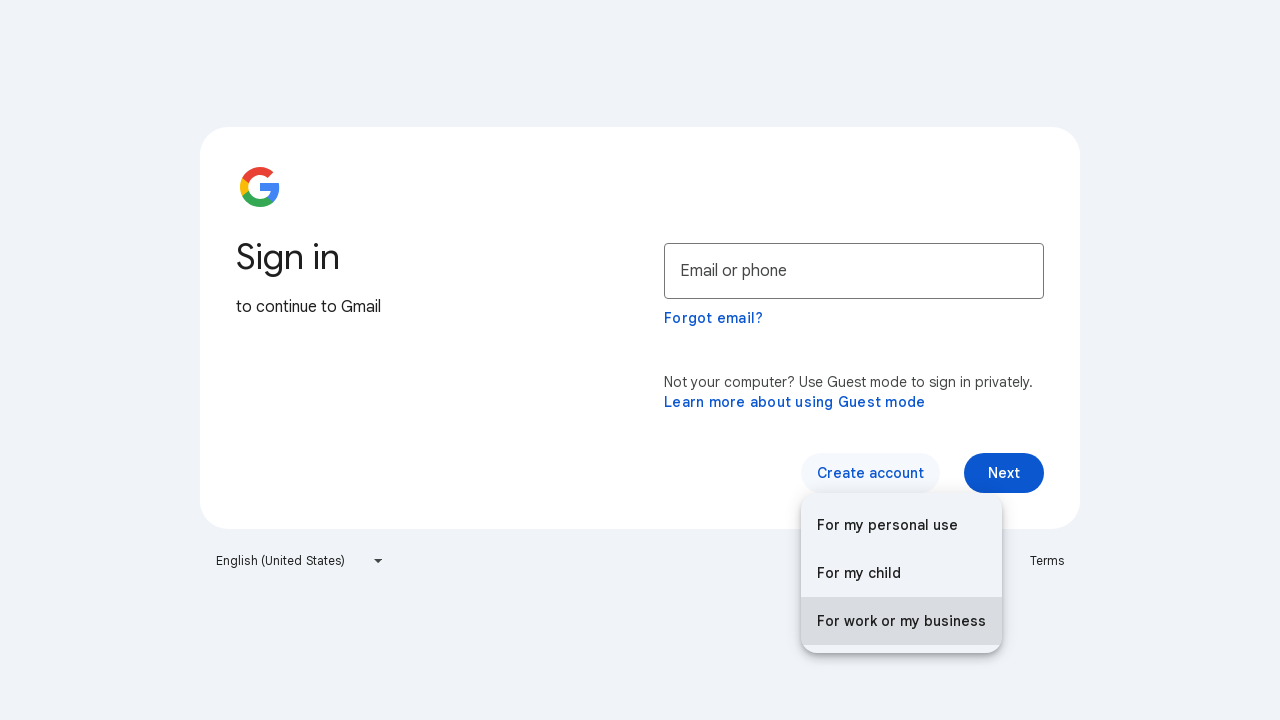

Waited after first ArrowUp navigation
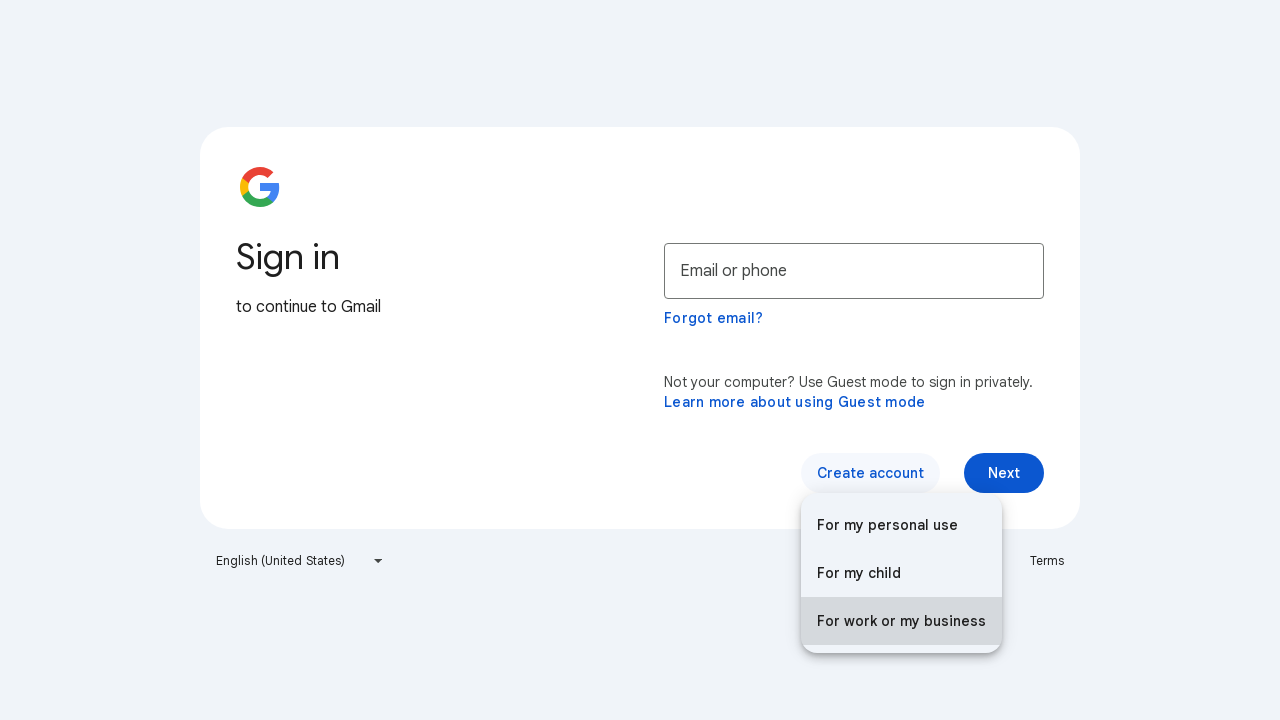

Pressed ArrowUp to navigate dropdown menu
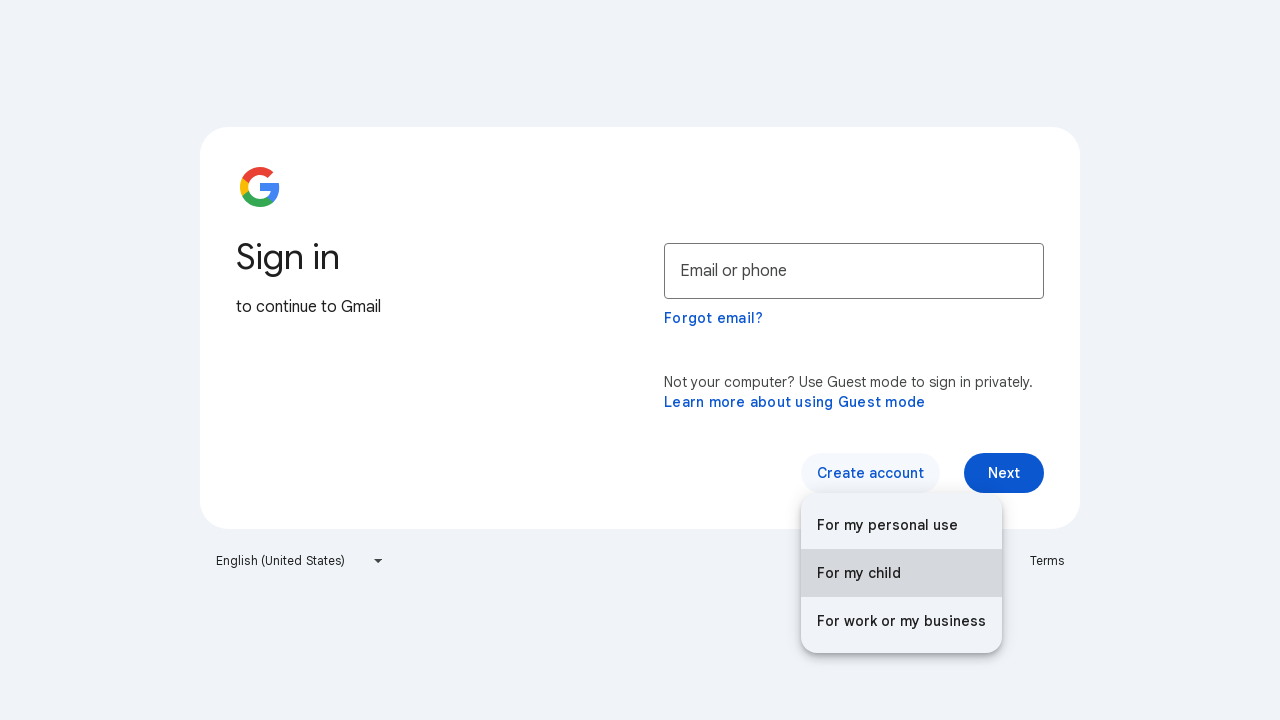

Waited after second ArrowUp navigation
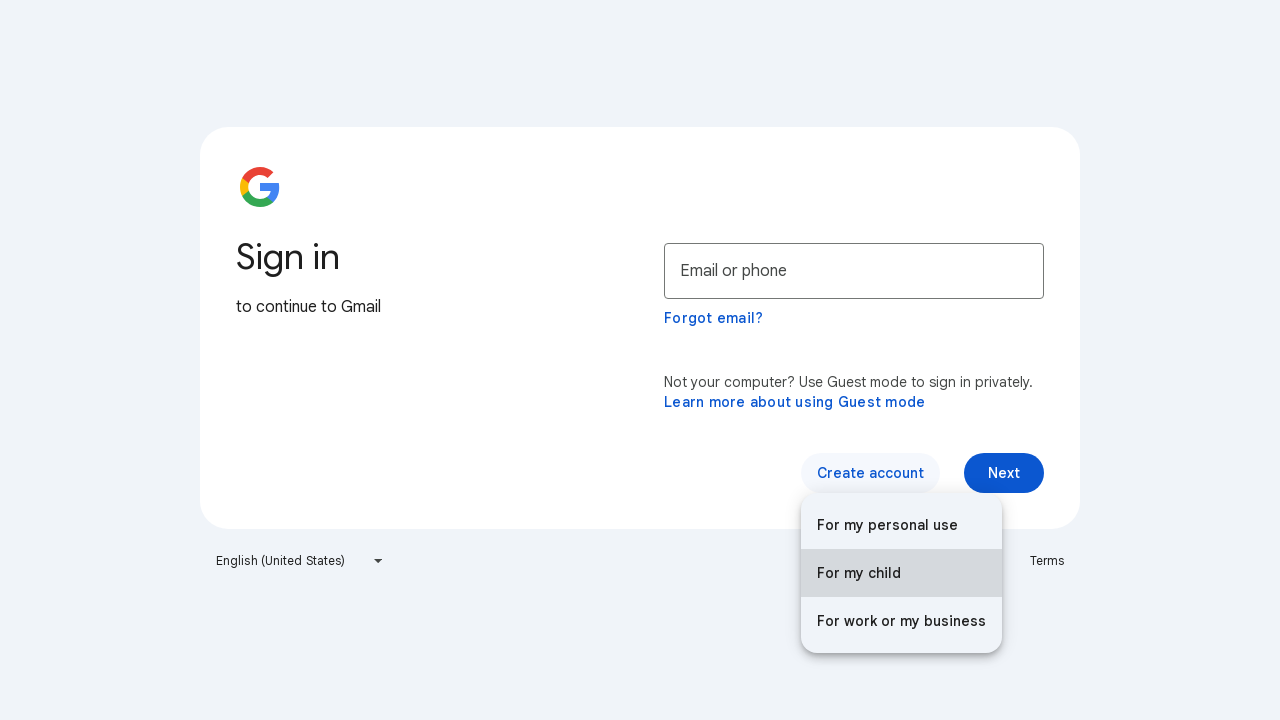

Pressed ArrowUp to navigate dropdown menu
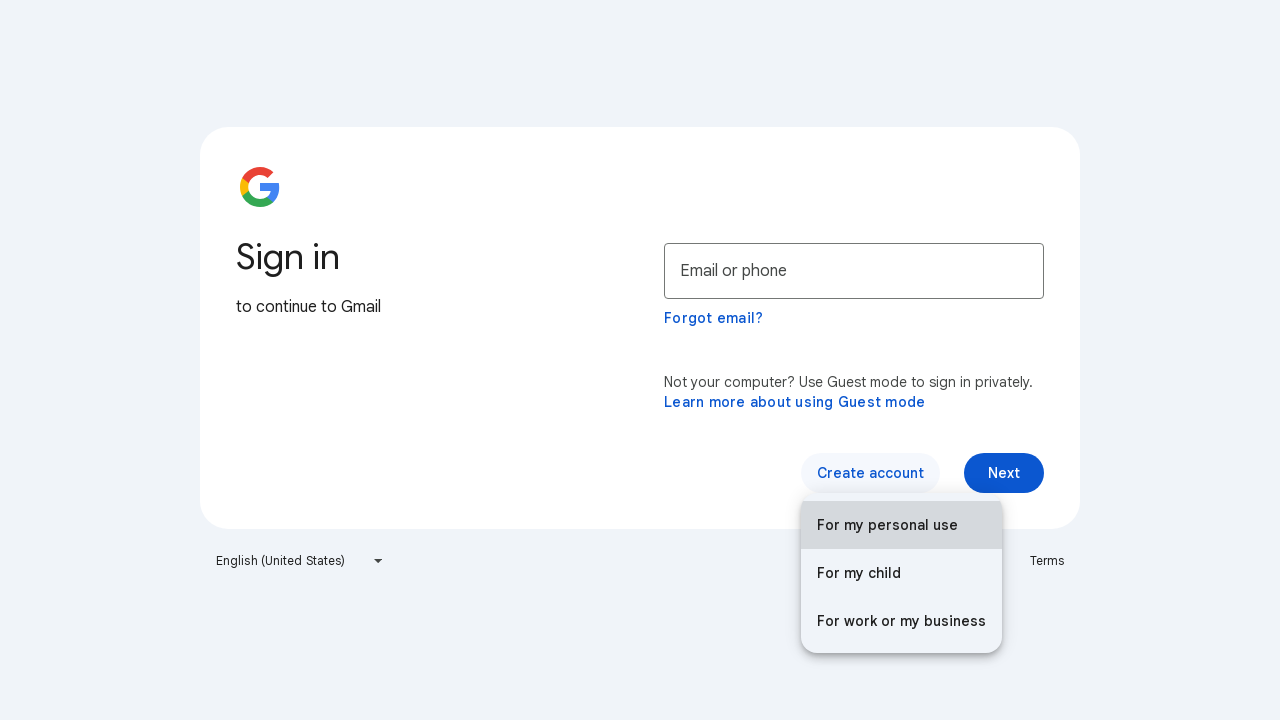

Waited after third ArrowUp navigation
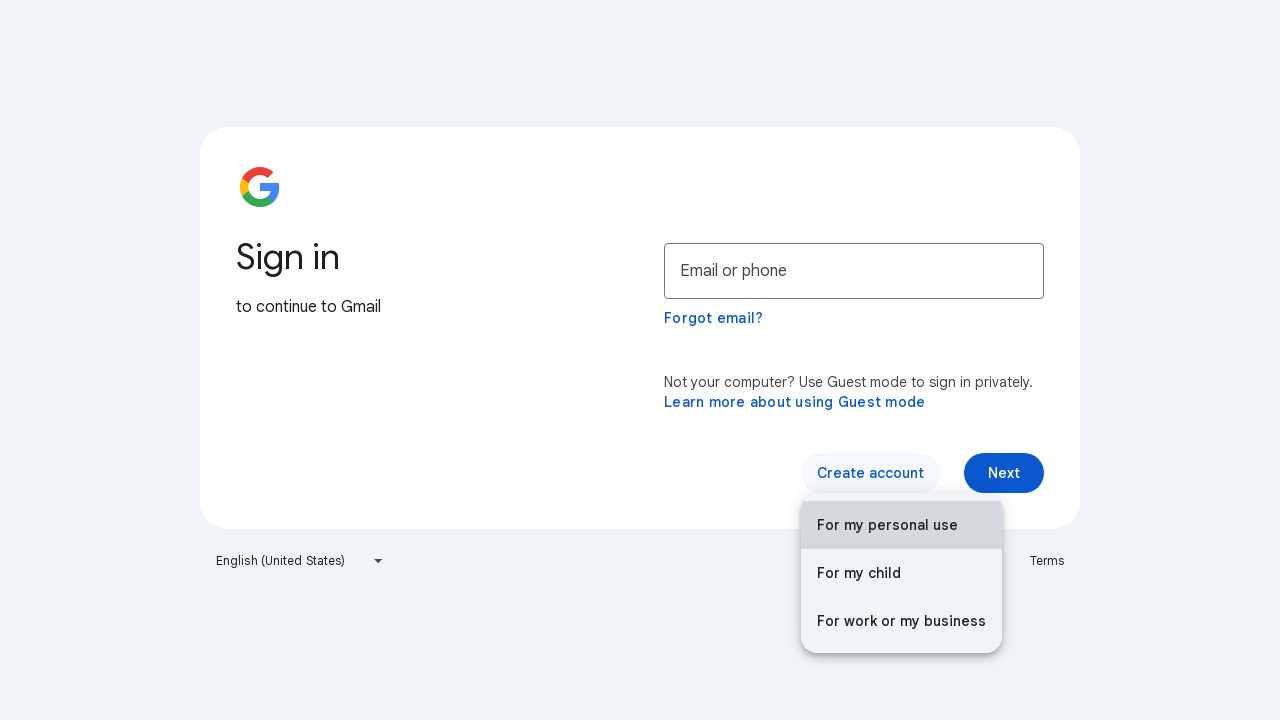

Pressed Enter to select the highlighted dropdown option
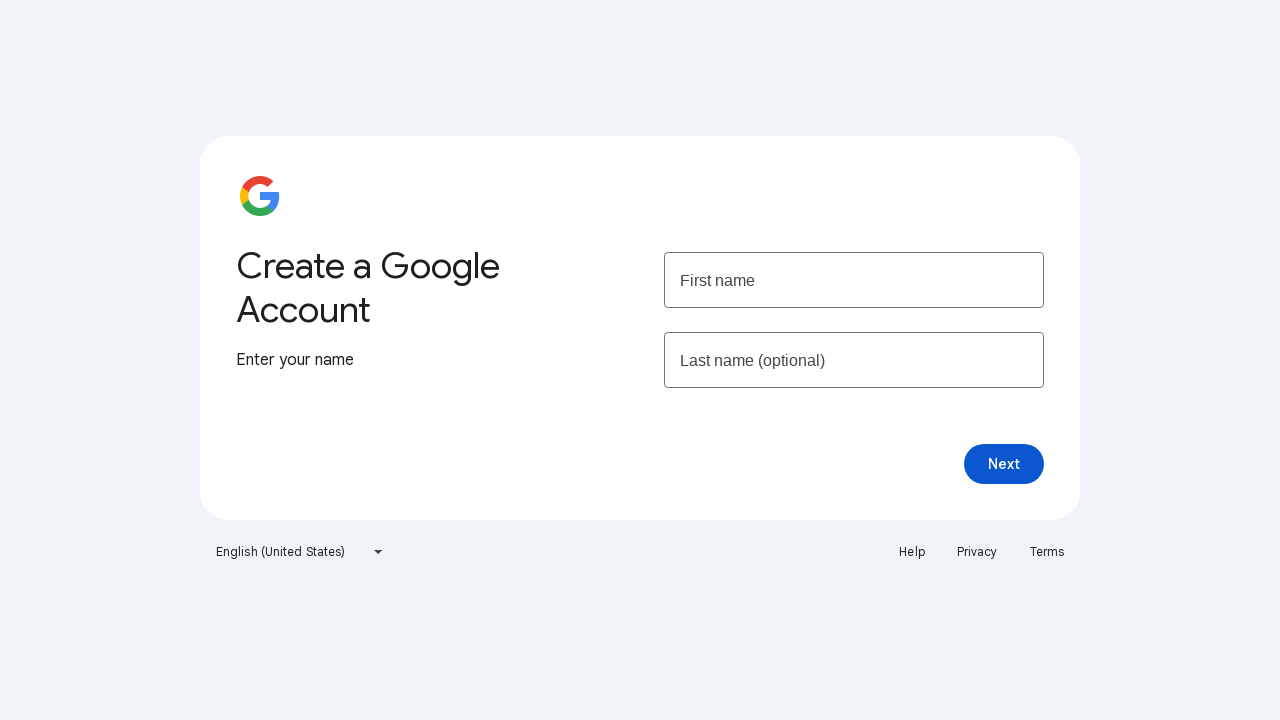

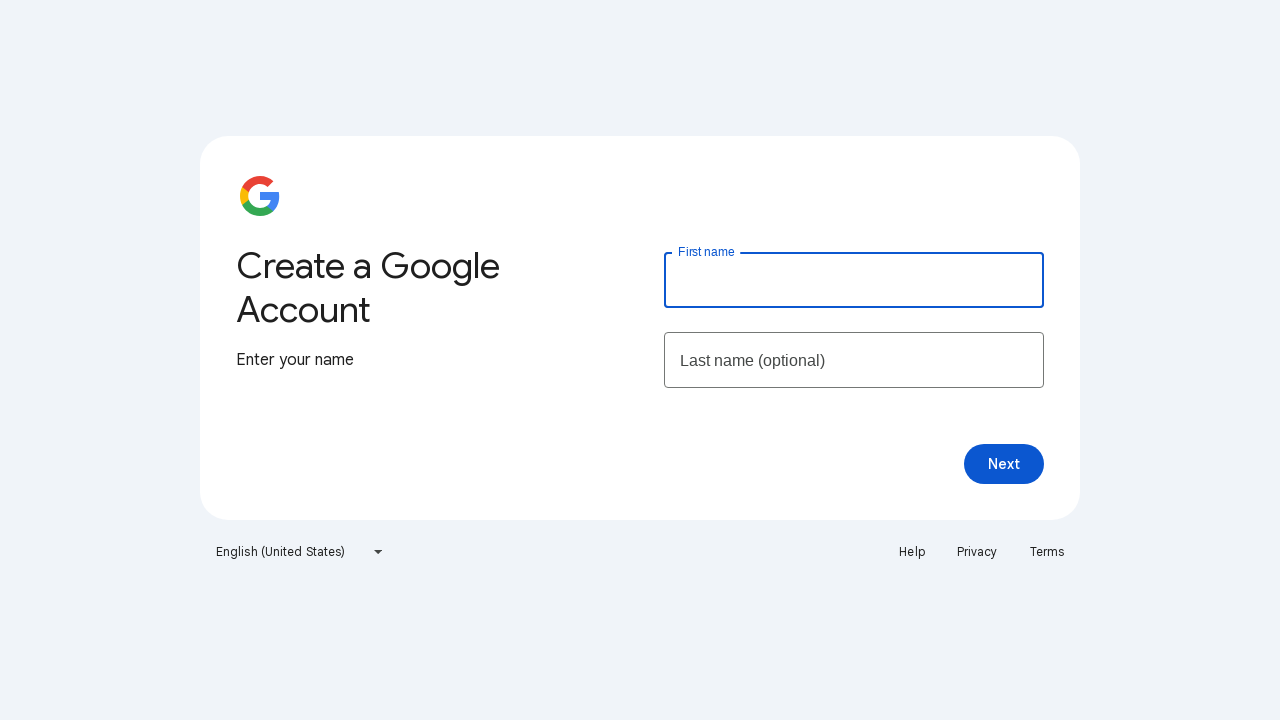